Tests the OpenCart registration form by filling in the first name and last name fields

Starting URL: https://naveenautomationlabs.com/opencart/index.php?route=account/register

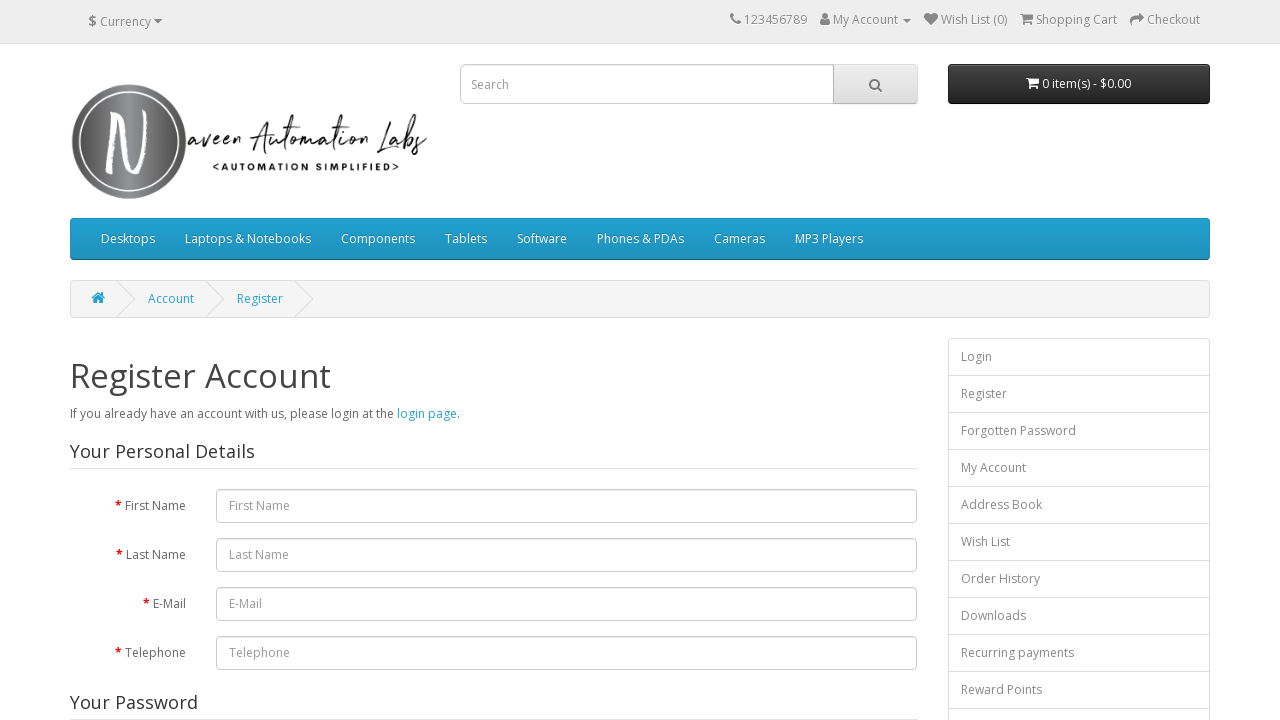

Filled first name field with 'dharm' on #input-firstname
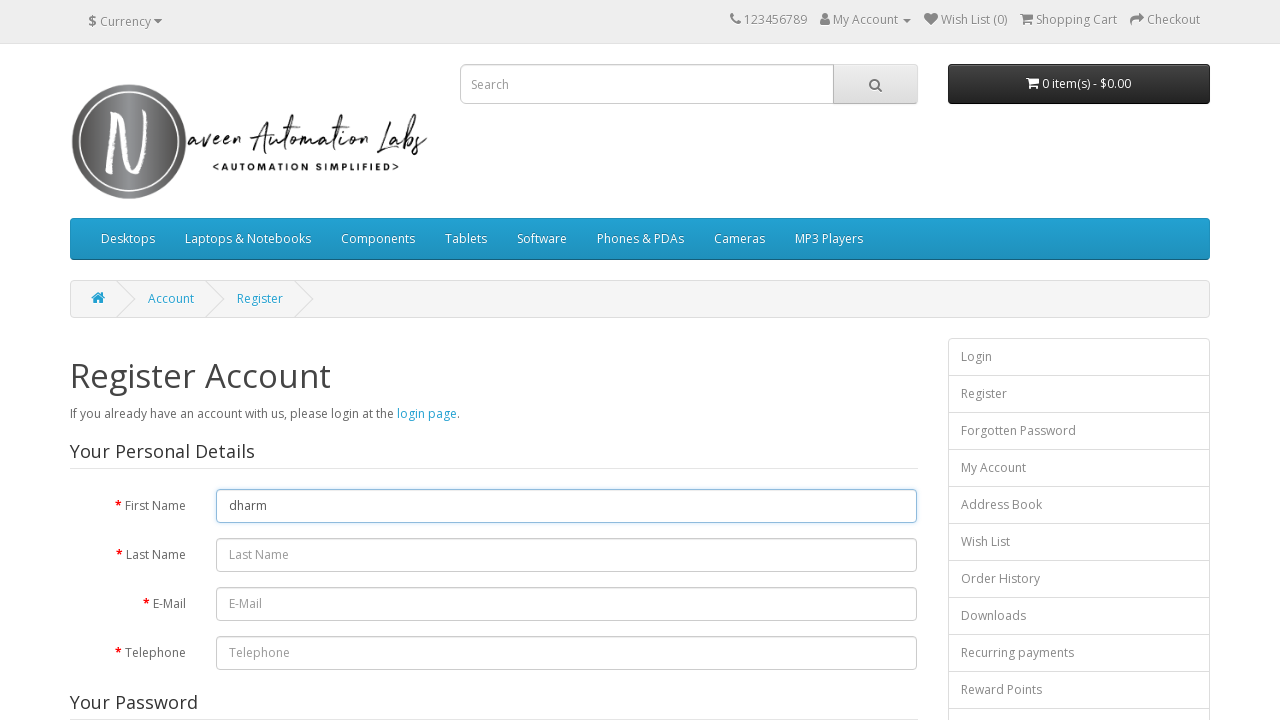

Filled last name field with 'tomar' on #input-lastname
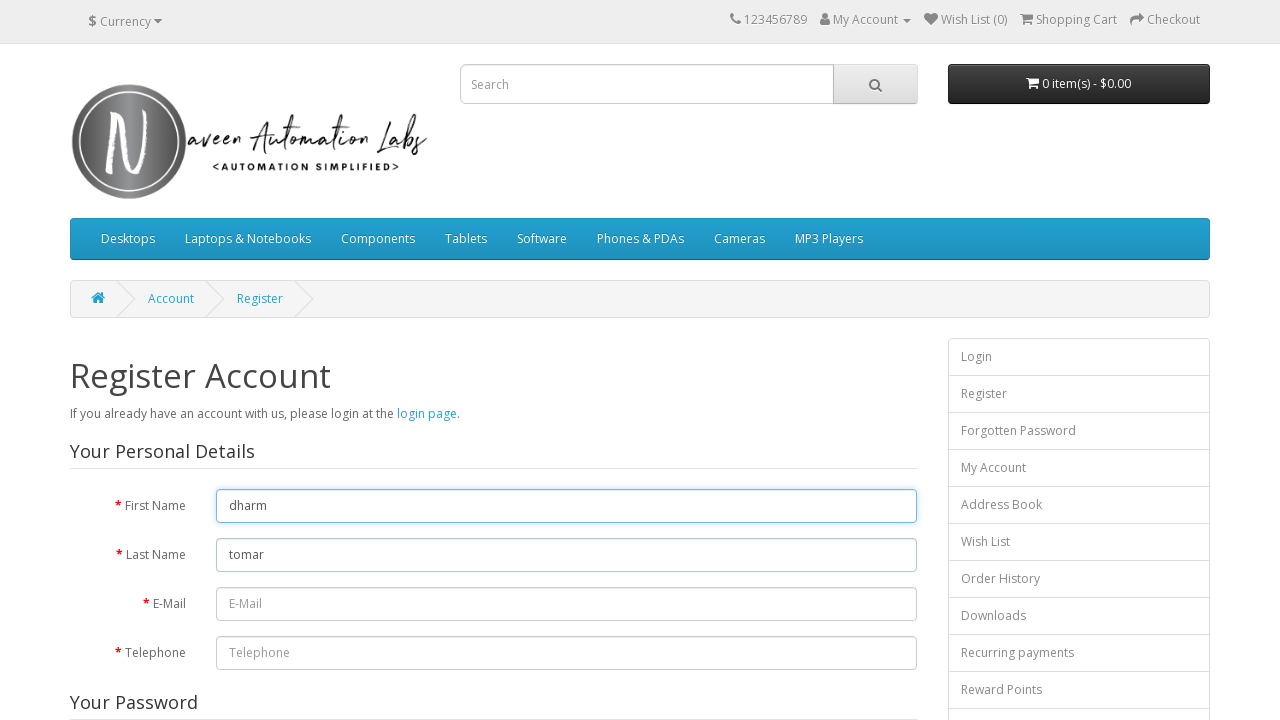

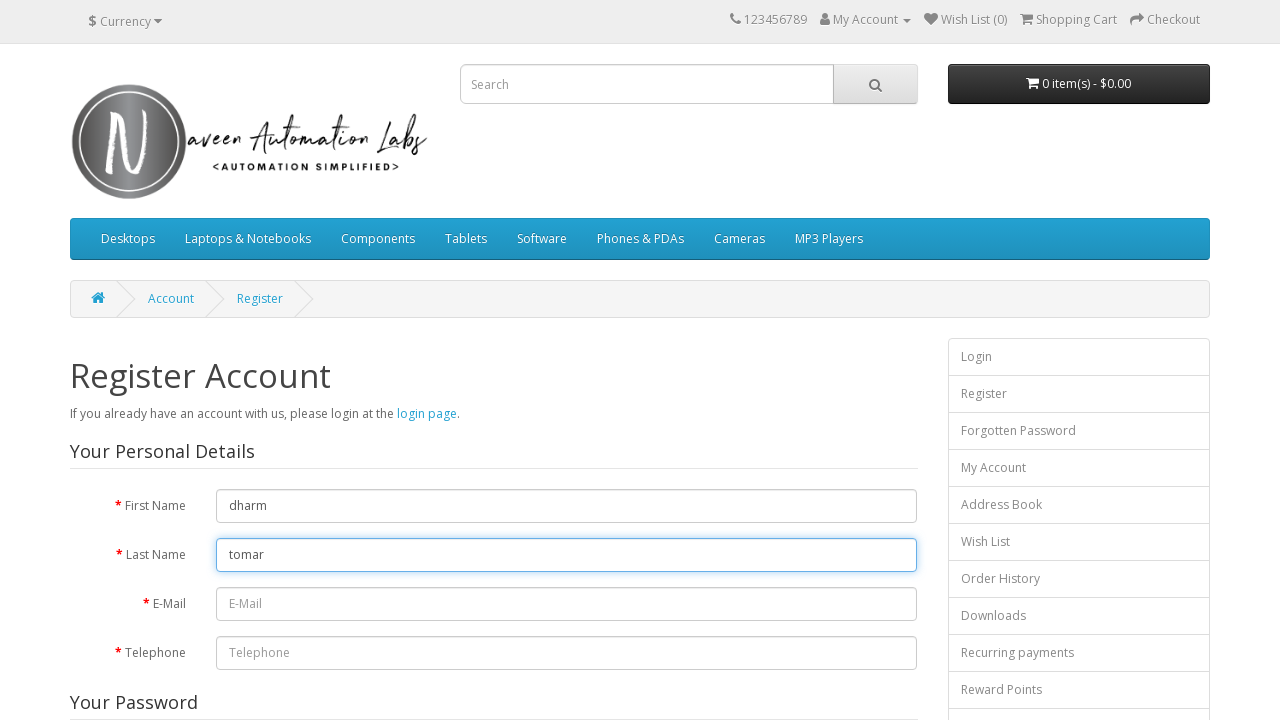